Tests pressing the SPACE key on an input element and verifies the page displays the correct key press result.

Starting URL: http://the-internet.herokuapp.com/key_presses

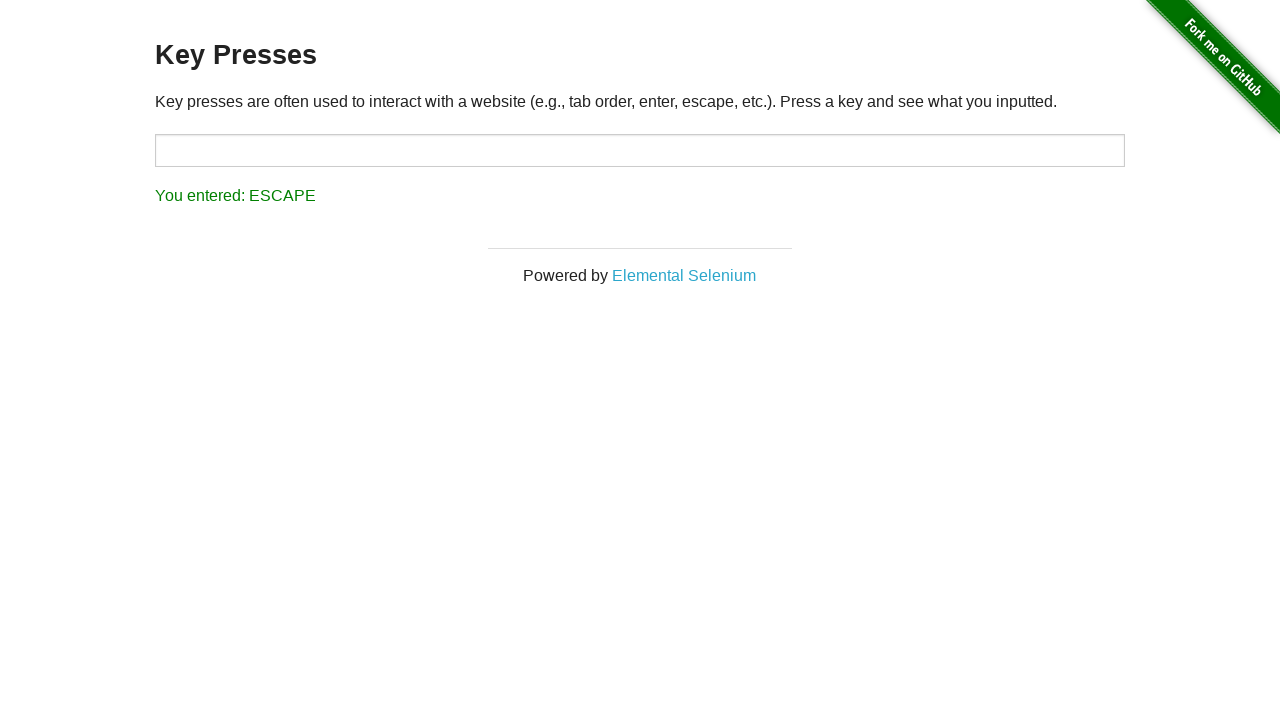

Pressed SPACE key on target input element on #target
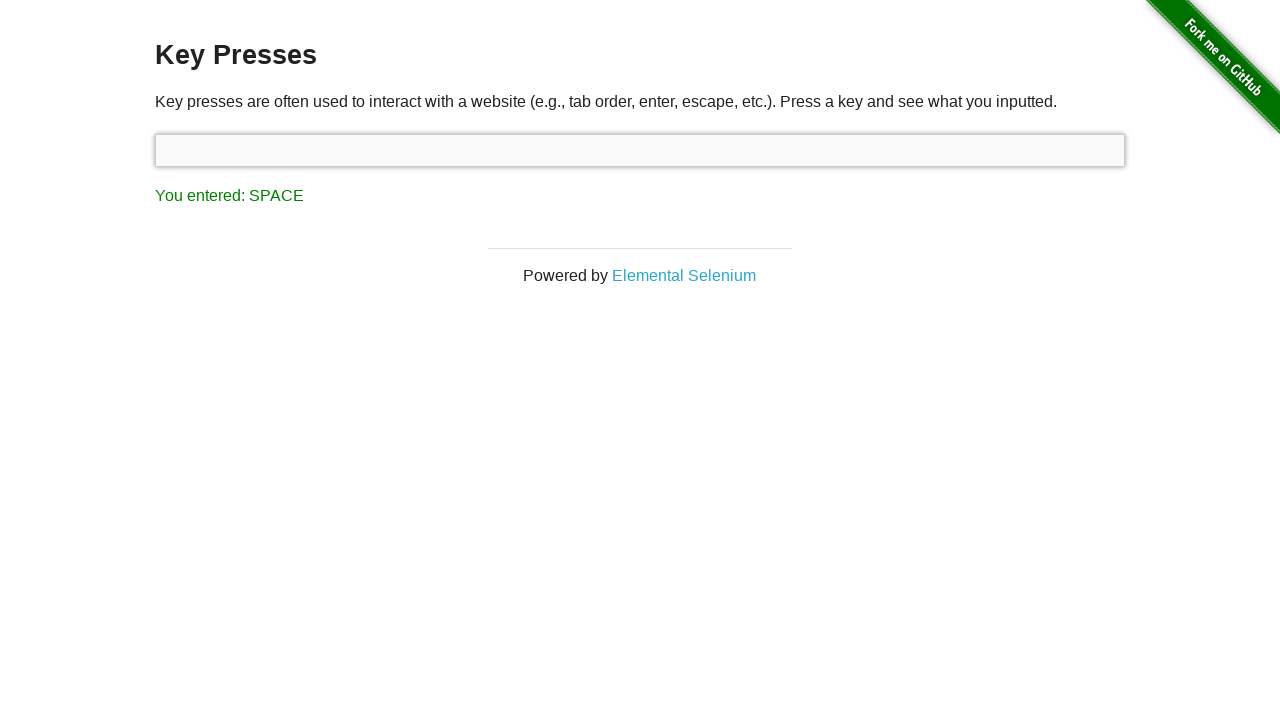

Result element loaded after SPACE key press
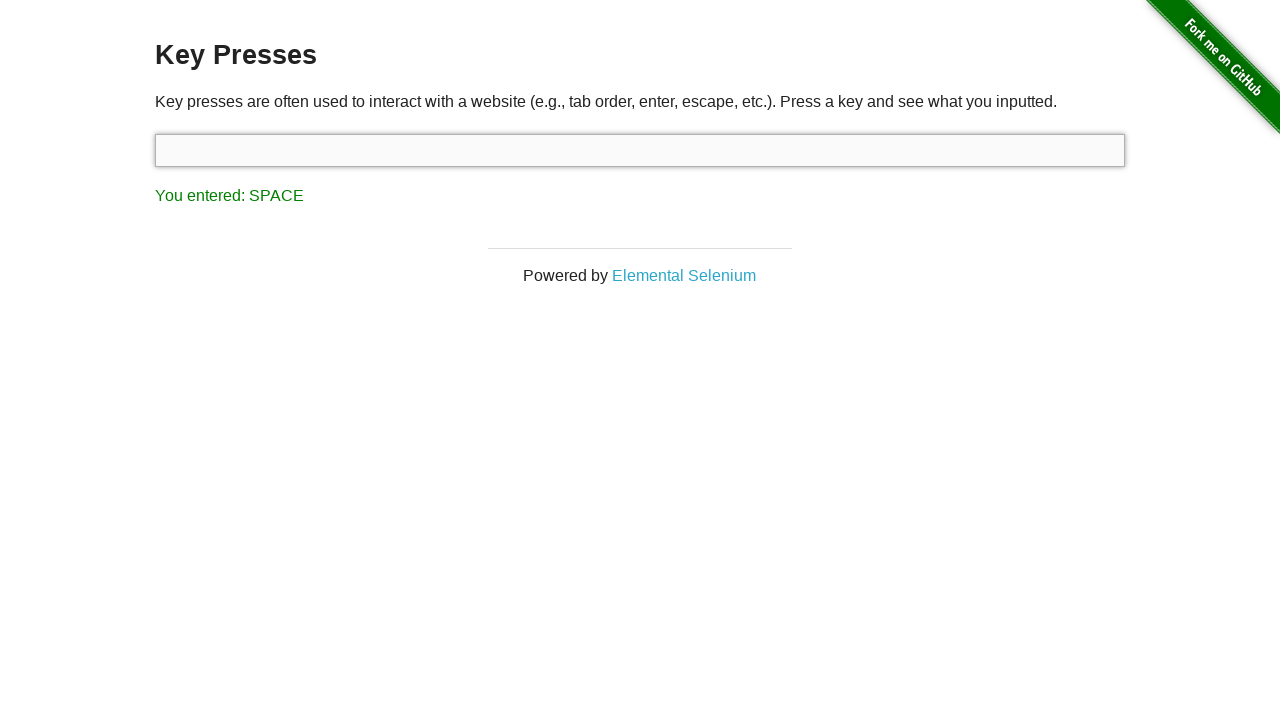

Retrieved result text content
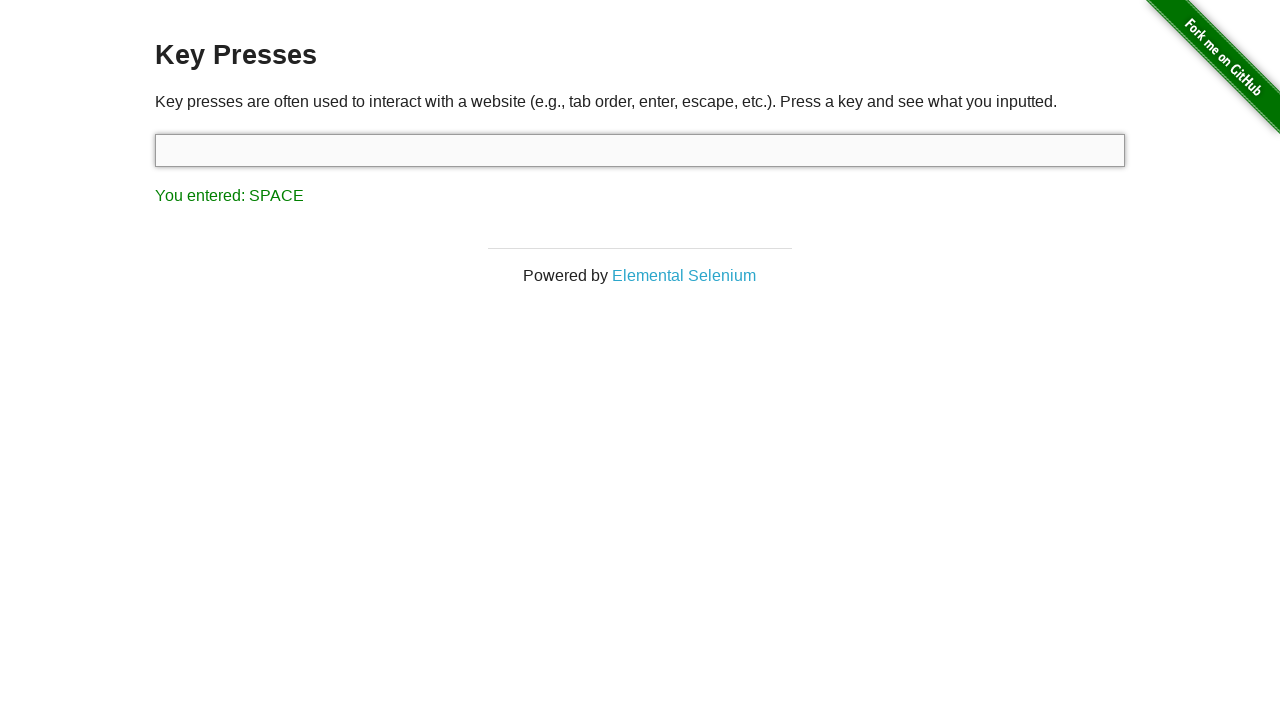

Verified result text matches expected 'You entered: SPACE'
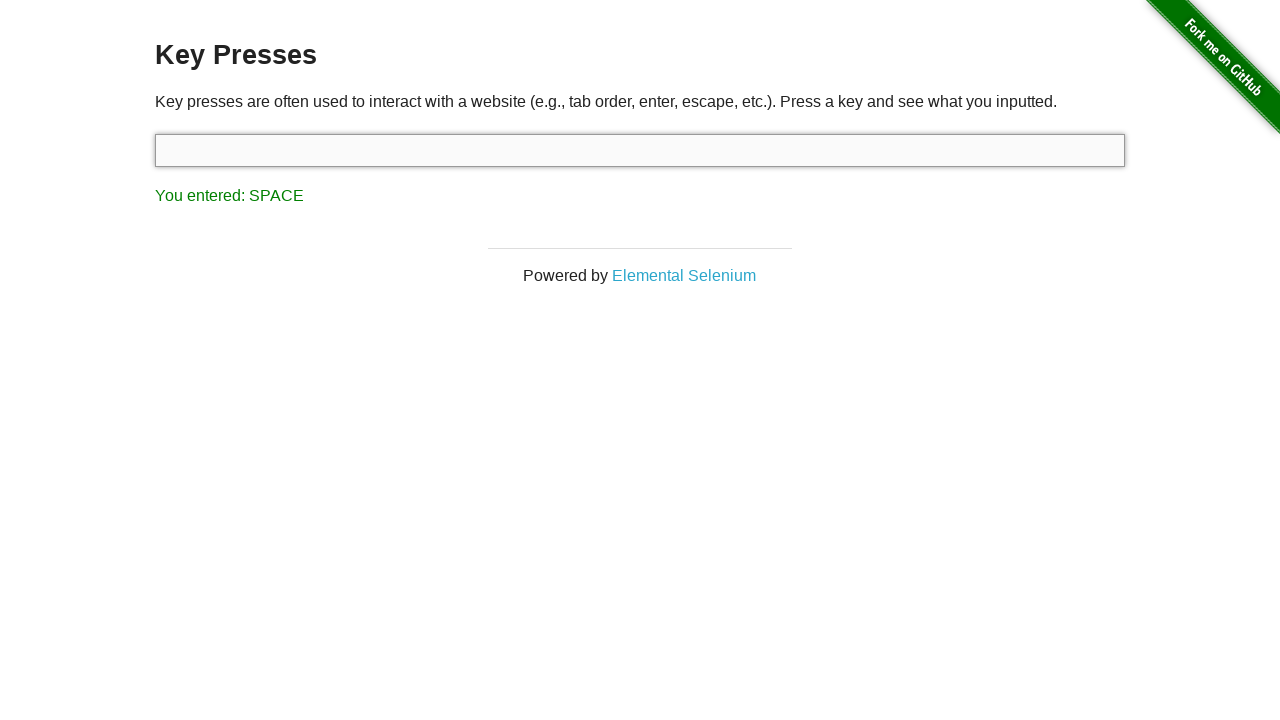

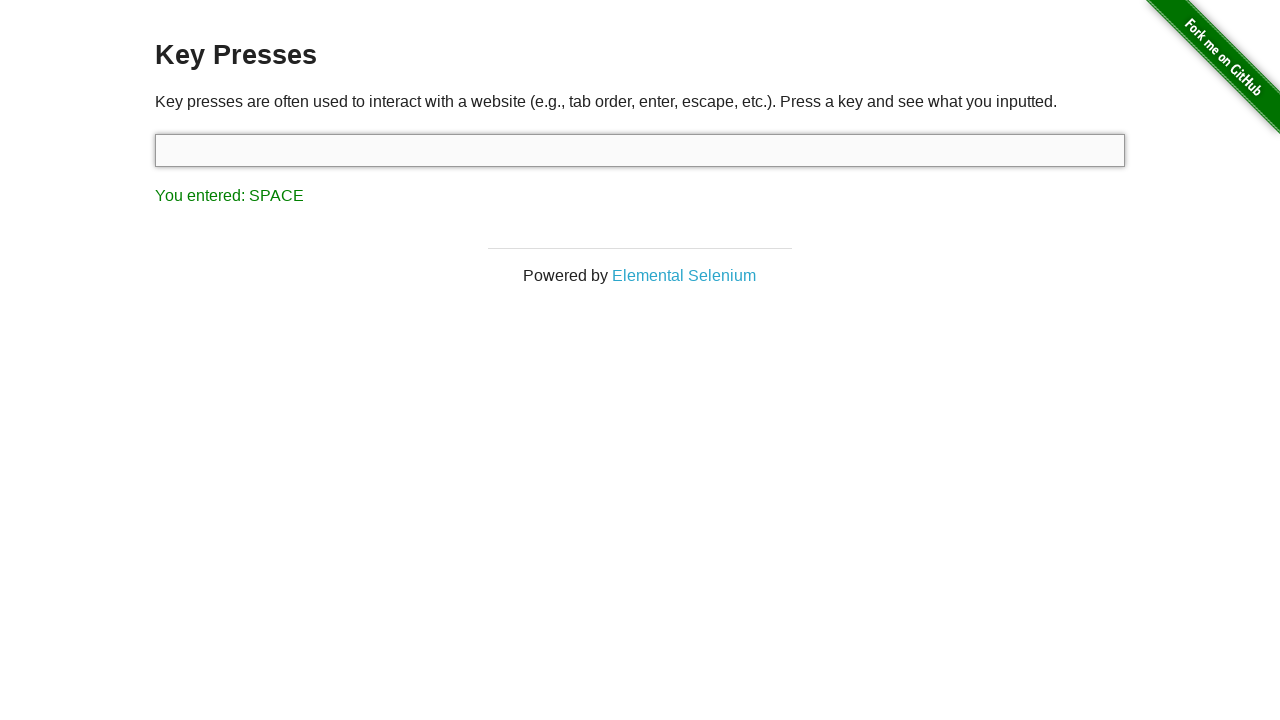